Tests adding a single element by clicking the Add Element button and verifying a Delete button appears

Starting URL: https://the-internet.herokuapp.com/add_remove_elements/

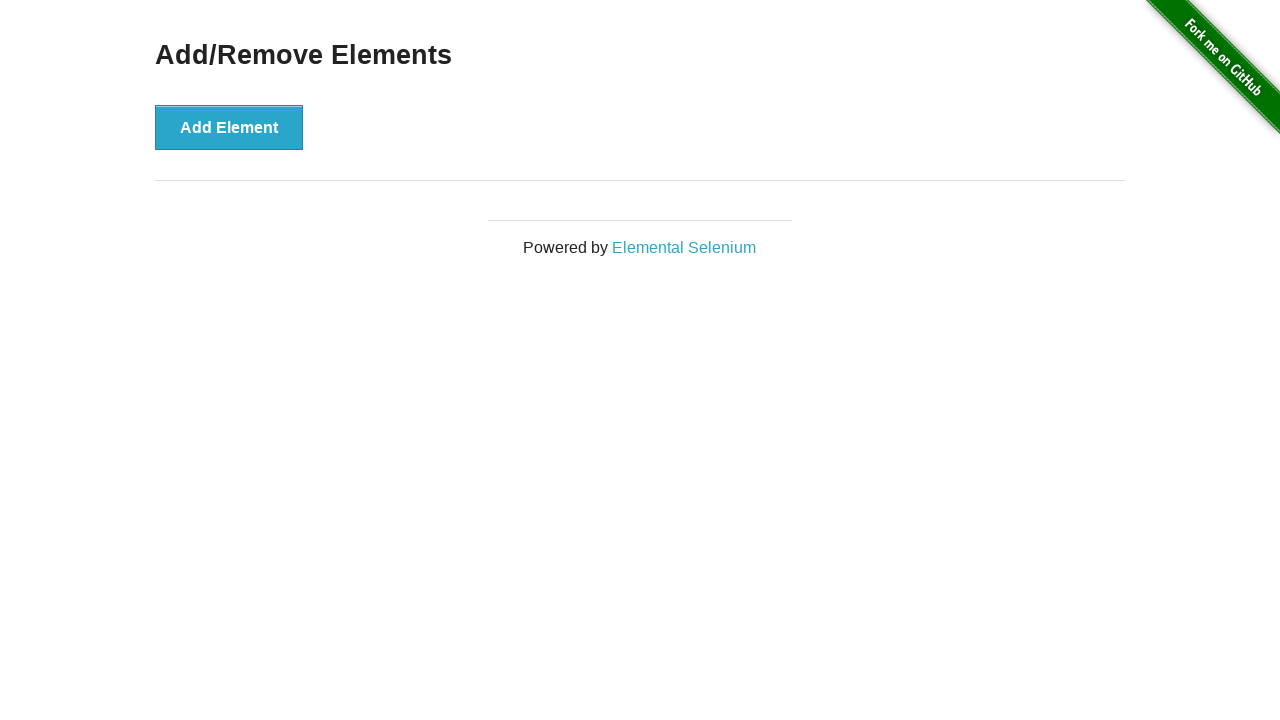

Clicked Add Element button at (229, 127) on button:has-text('Add Element')
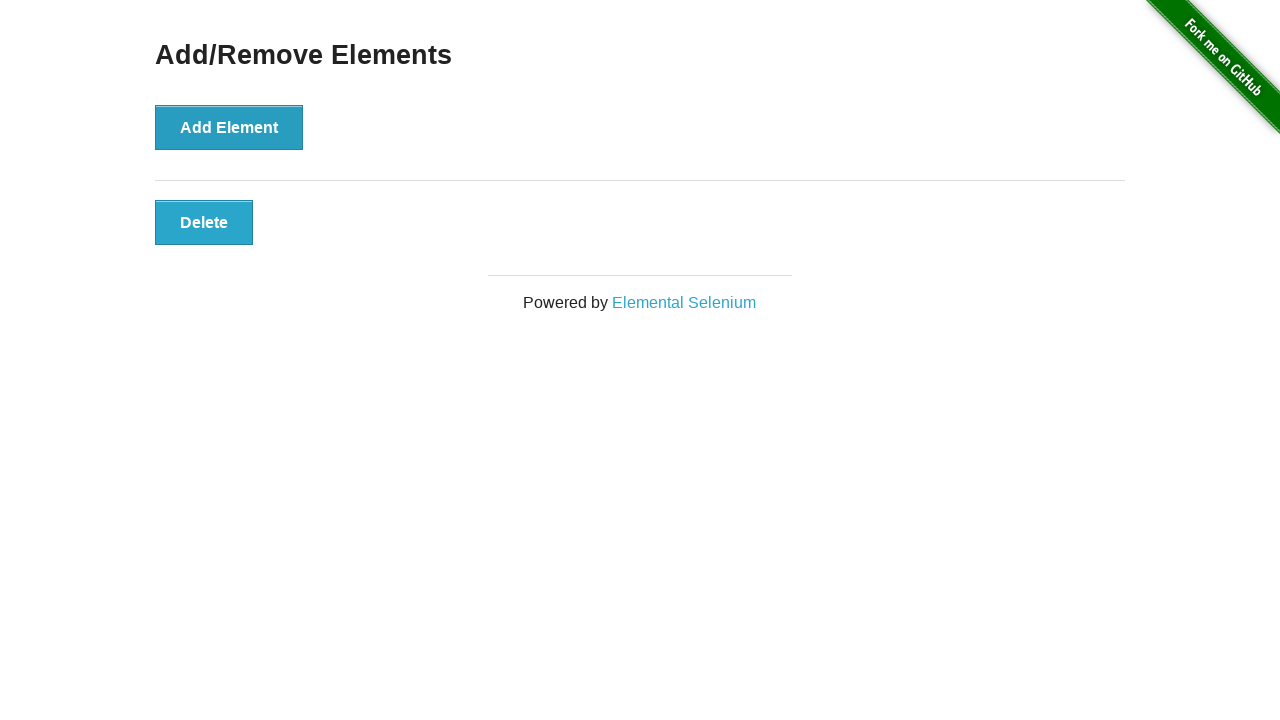

Delete button appeared after adding element
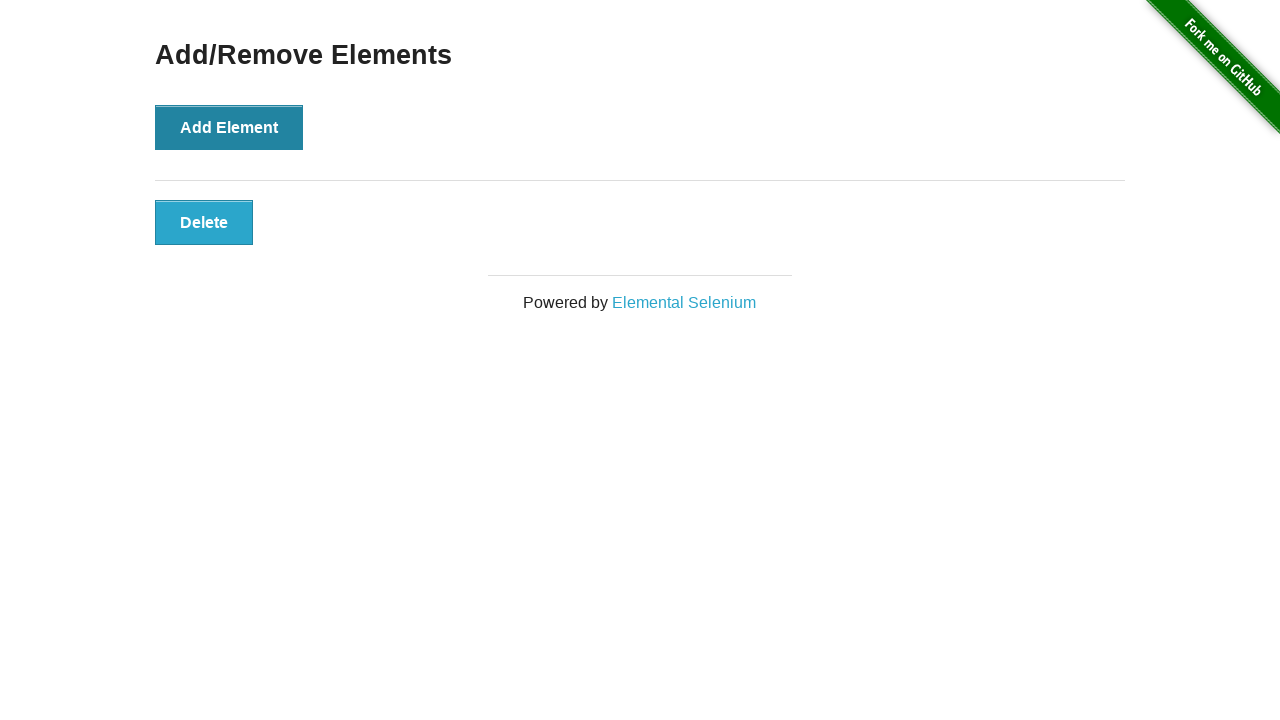

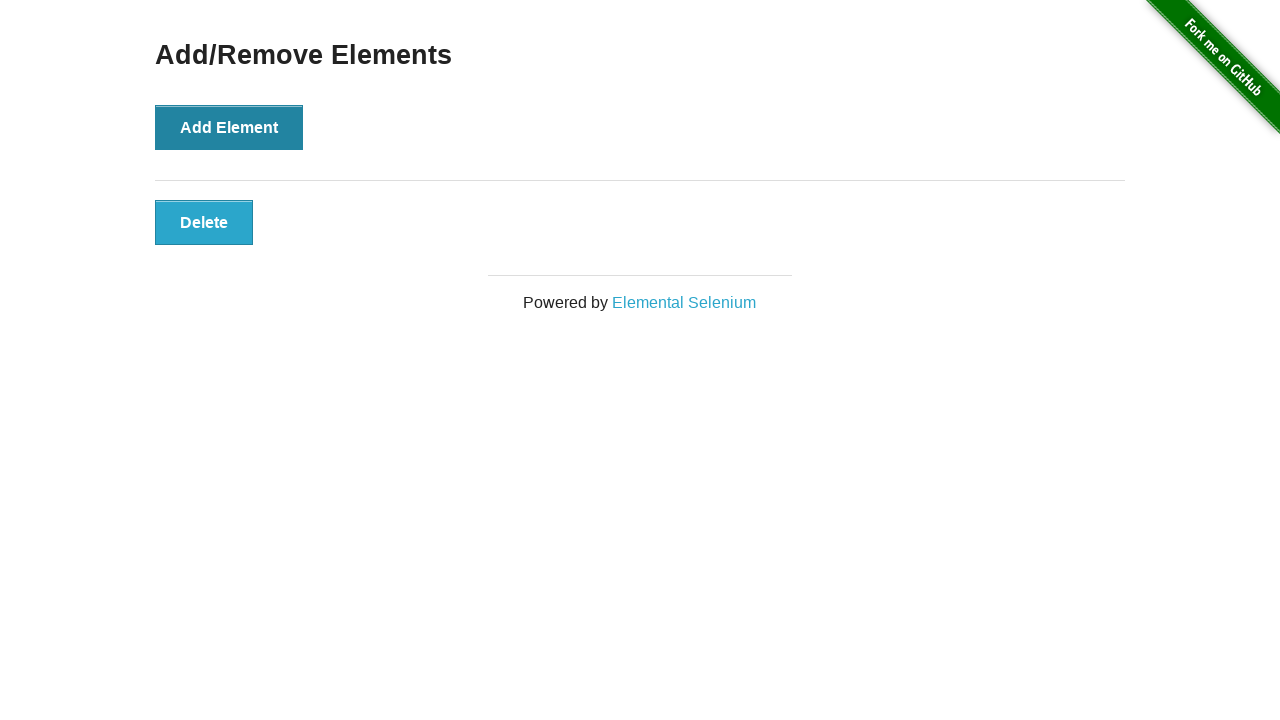